Tests a math exercise page by reading two numbers, calculating their sum, selecting the result from a dropdown menu, and submitting the form.

Starting URL: http://suninjuly.github.io/selects1.html

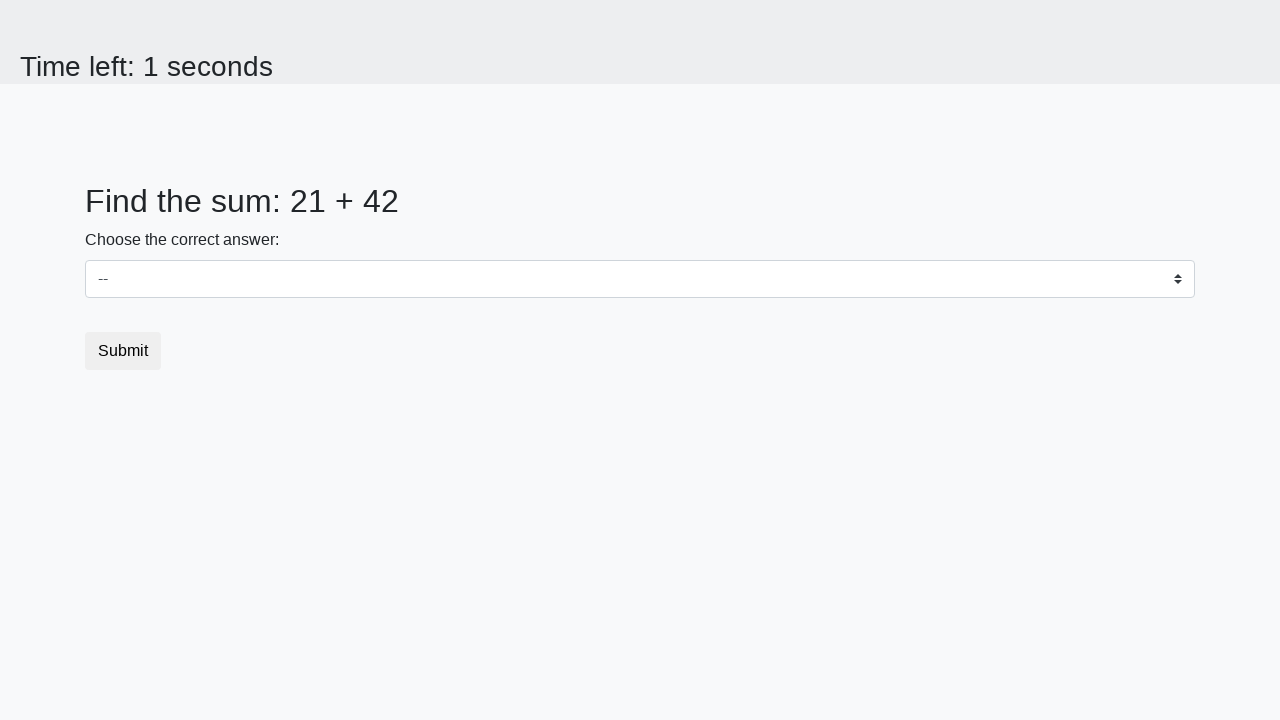

Located first number element (#num1)
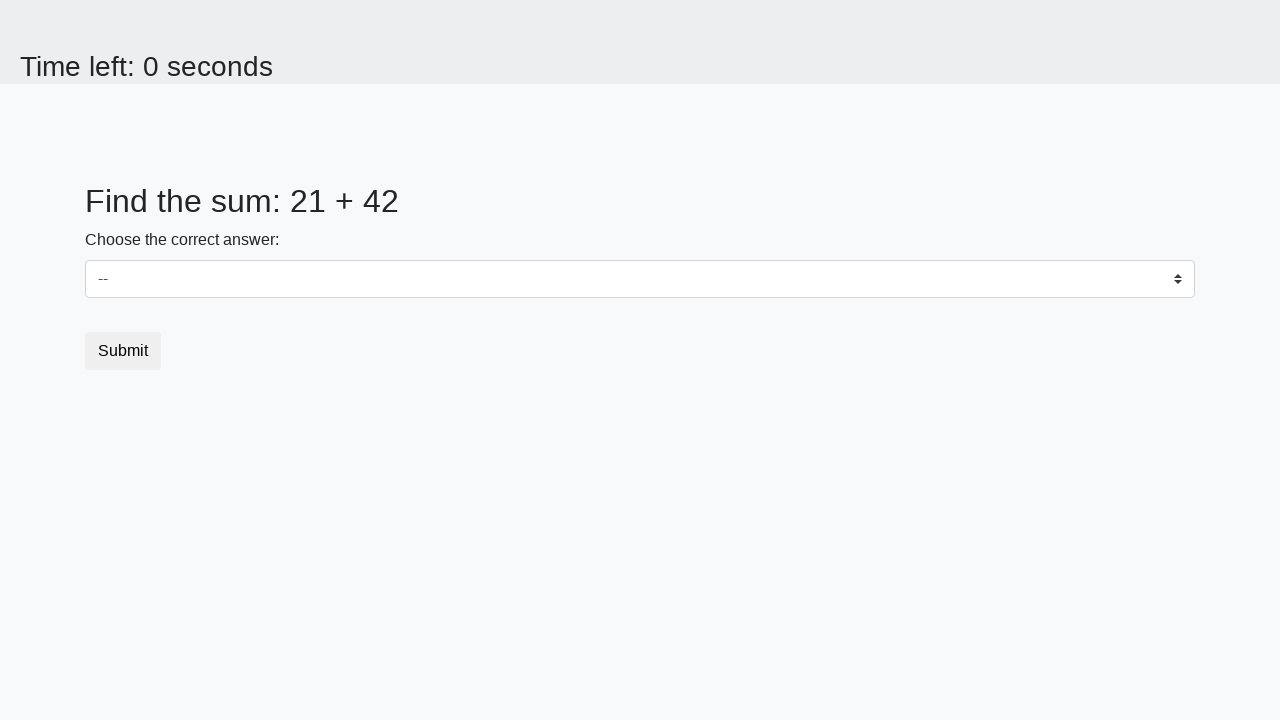

Located second number element (#num2)
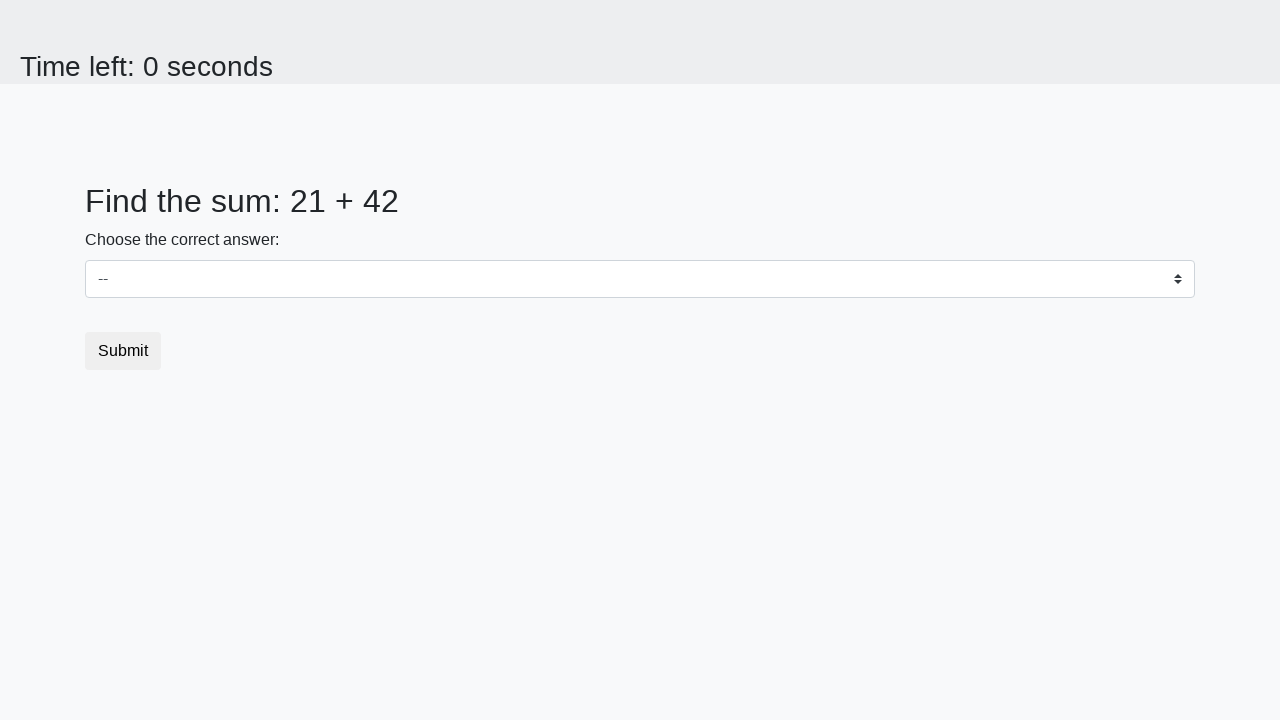

Read first number: 21
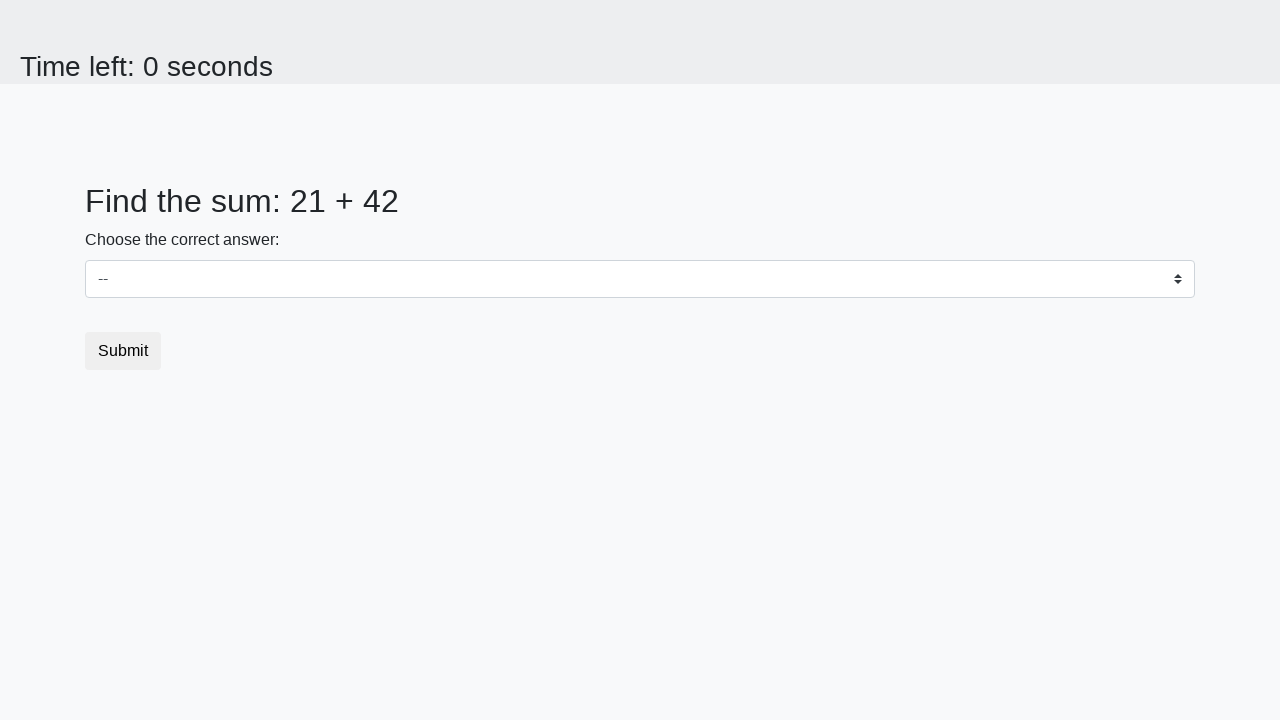

Read second number: 42
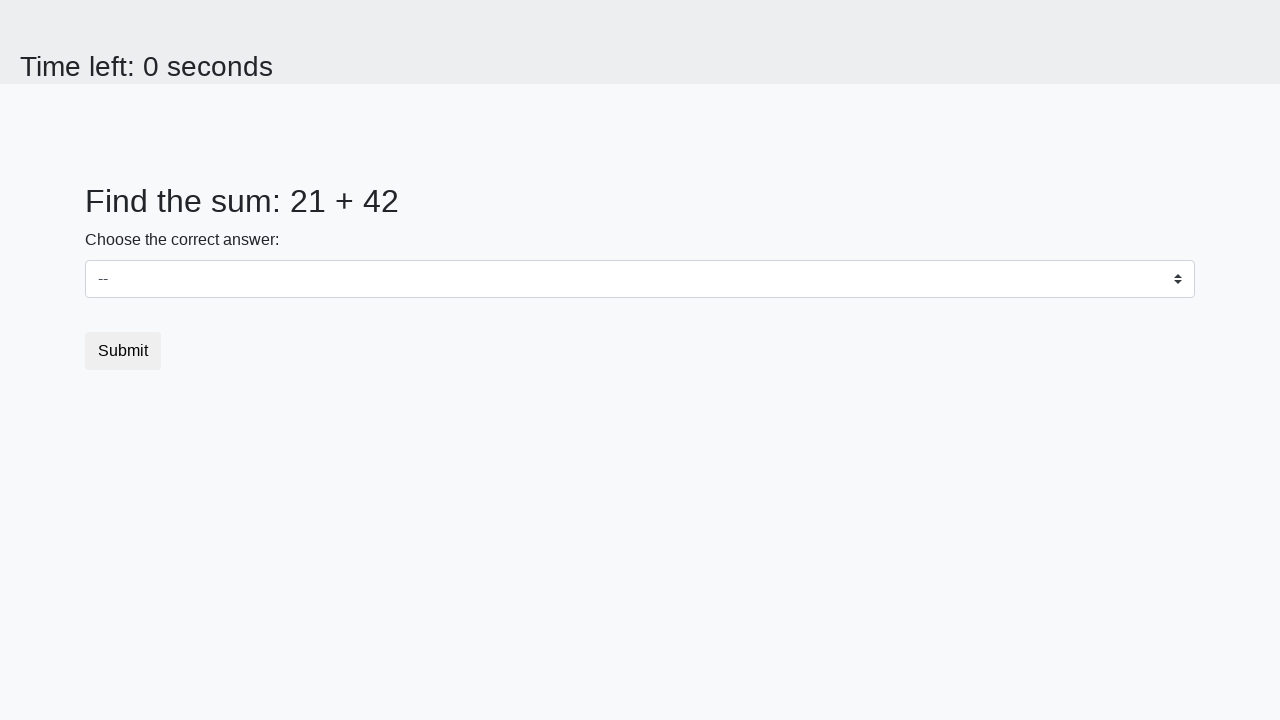

Calculated sum: 21 + 42 = 63
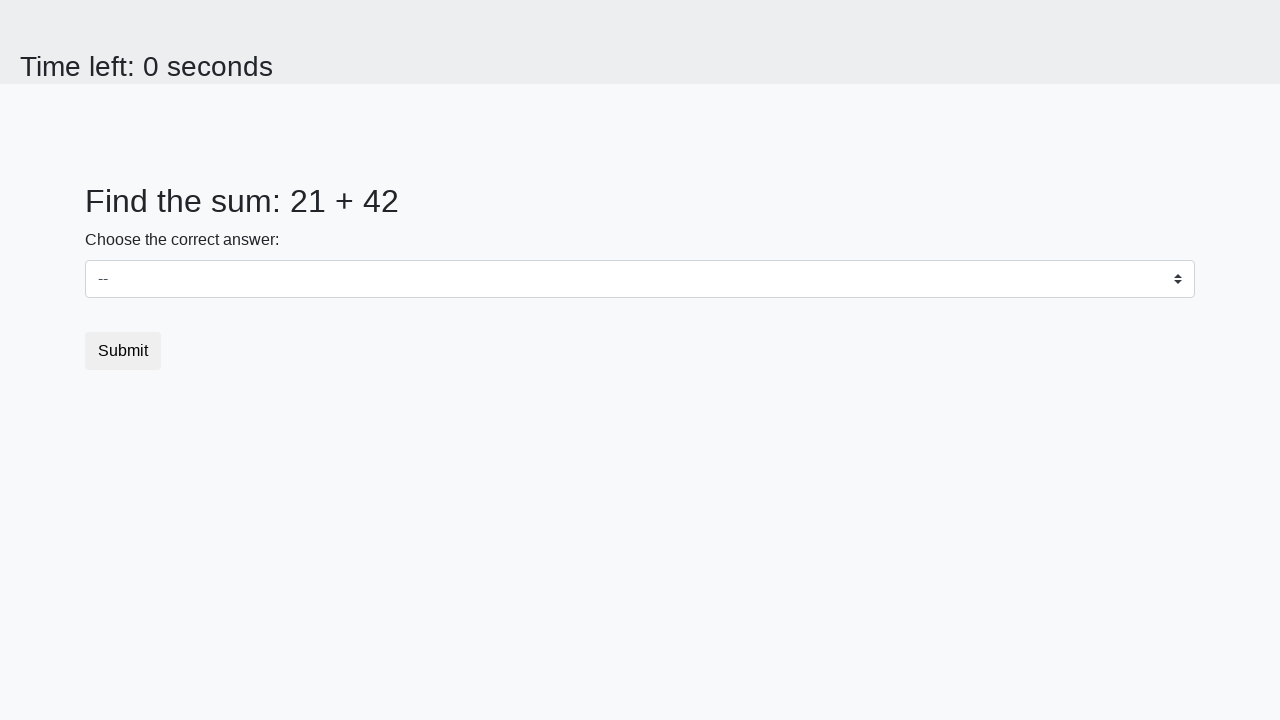

Selected result '63' from dropdown menu on select
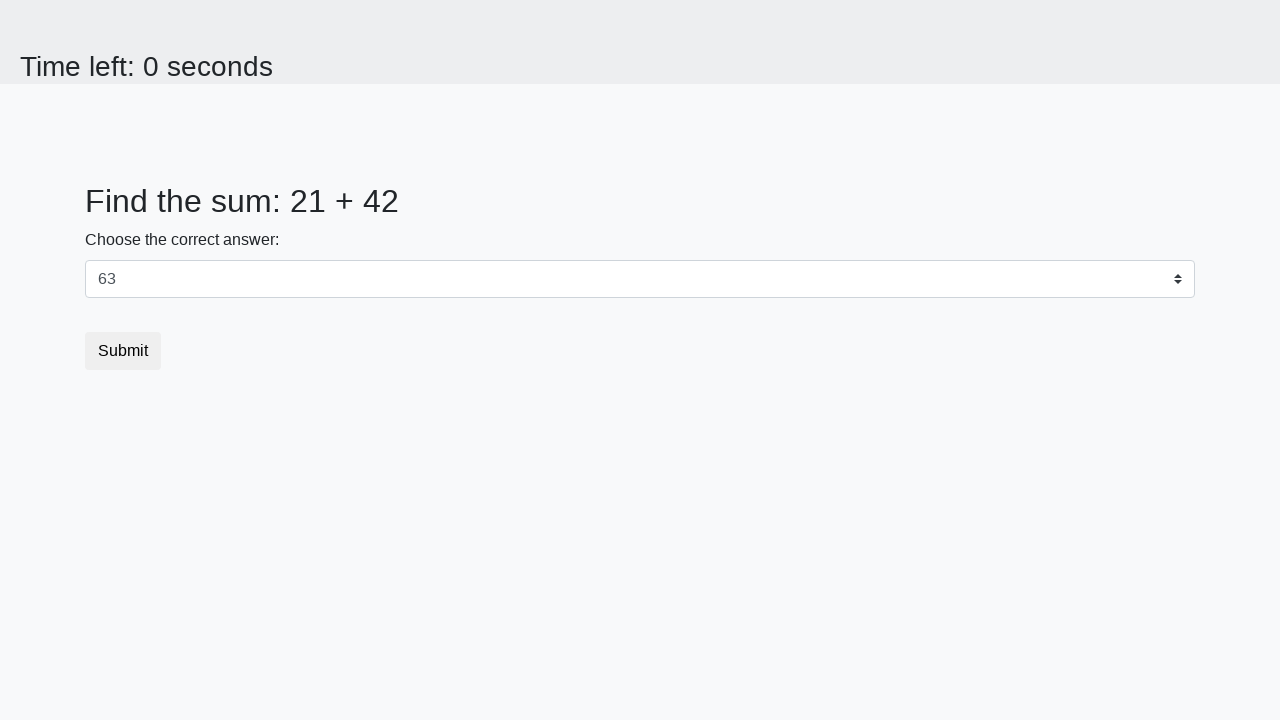

Clicked submit button at (123, 351) on button.btn
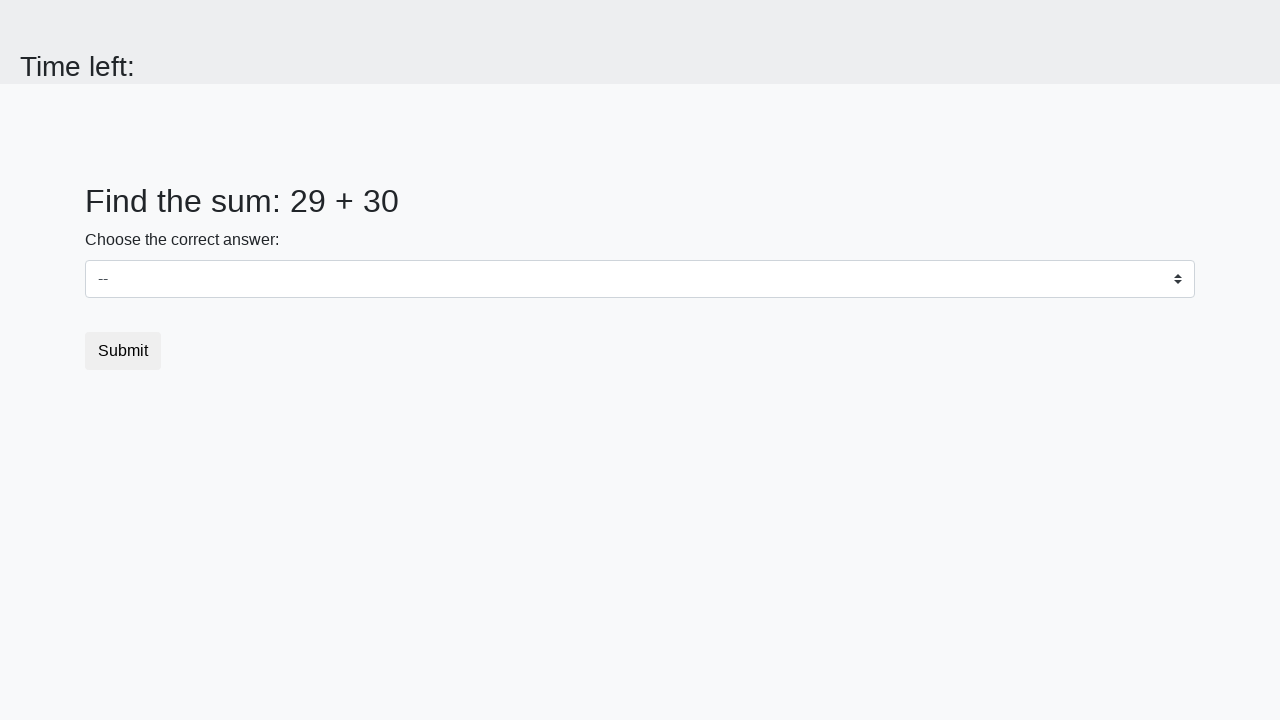

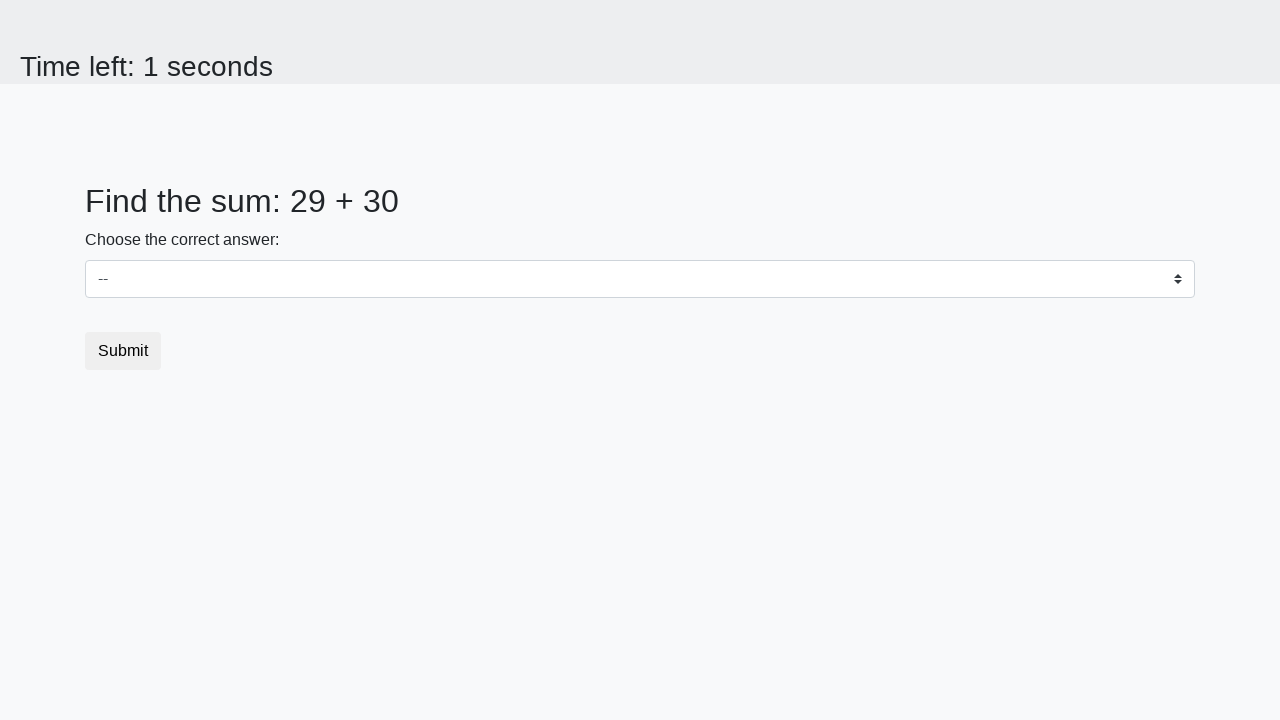